Navigates to a page, finds a link by calculated text value, clicks it, then fills out a form with personal information and submits it

Starting URL: http://suninjuly.github.io/find_link_text

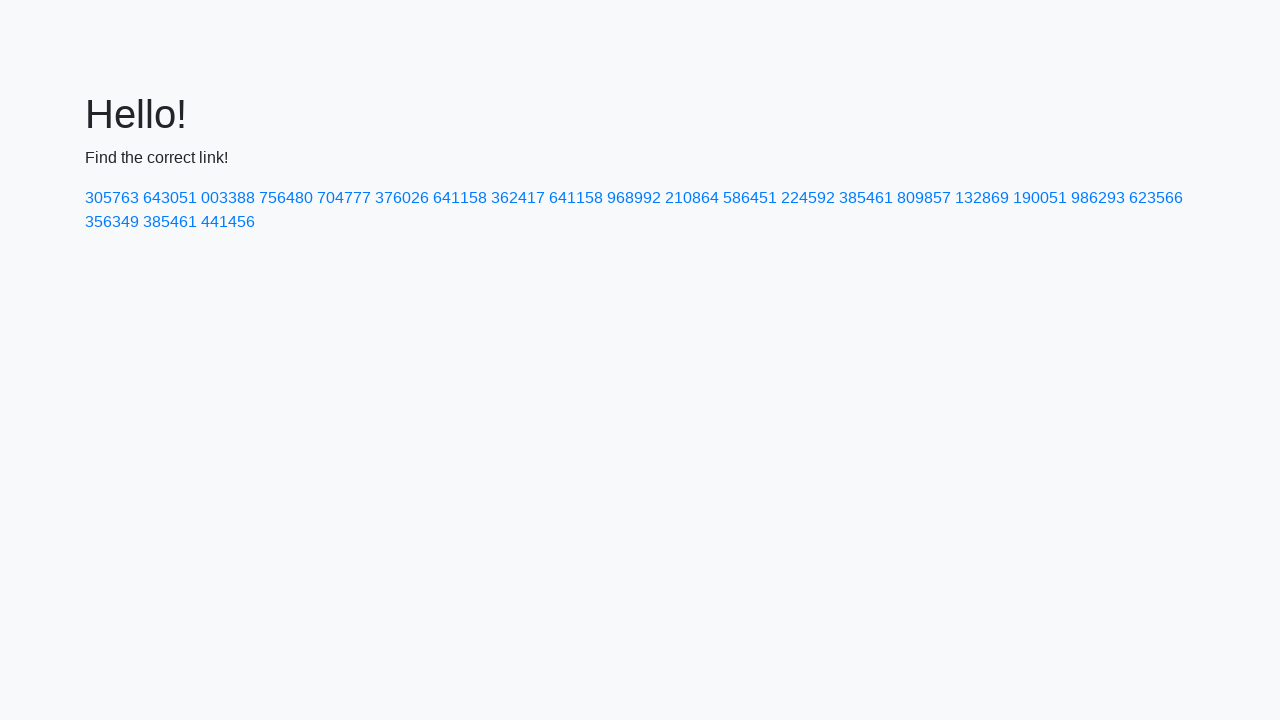

Clicked link with calculated text value: 224592 at (808, 198) on text=224592
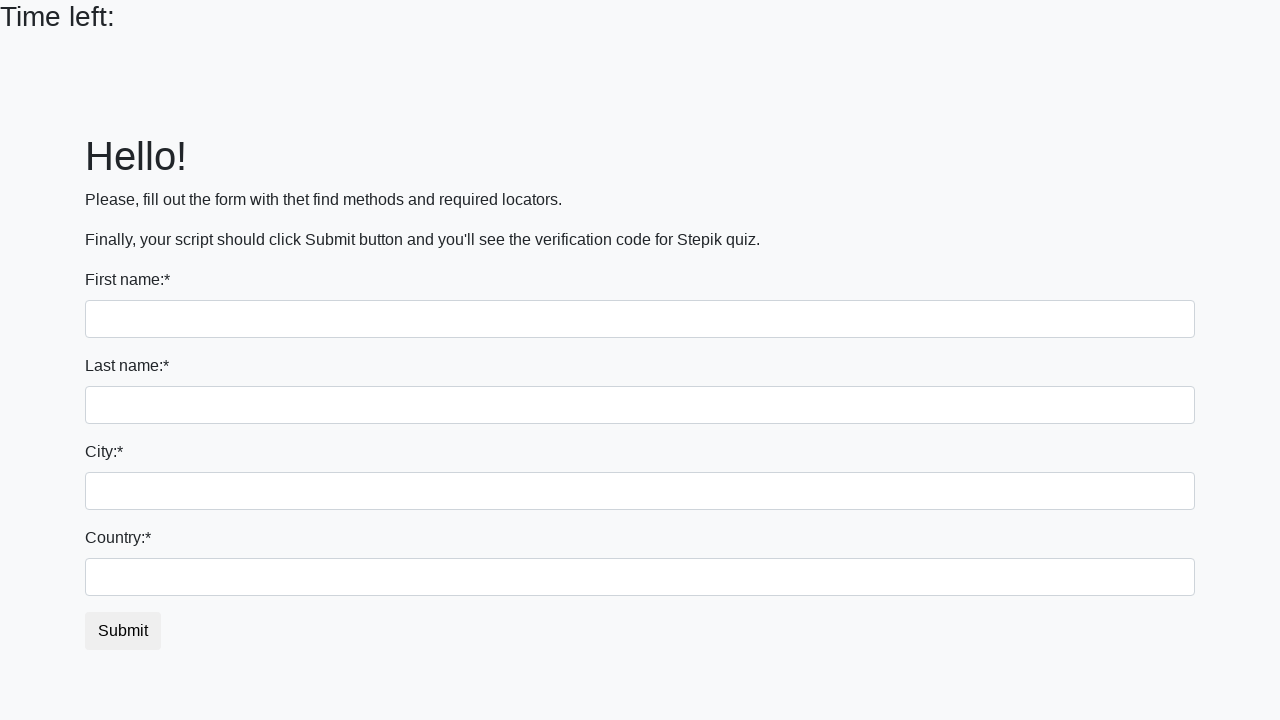

Filled first name field with 'Andrey' on [name="first_name"]
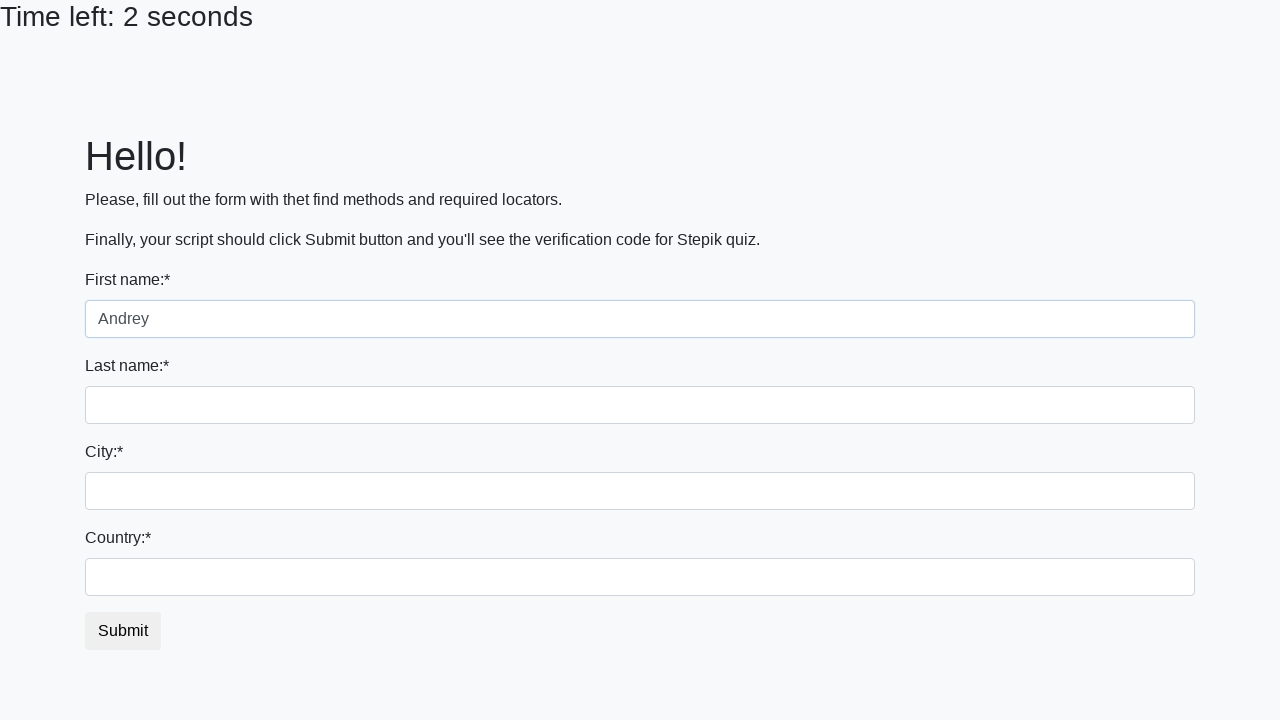

Filled last name field with 'Klementev' on [name="last_name"]
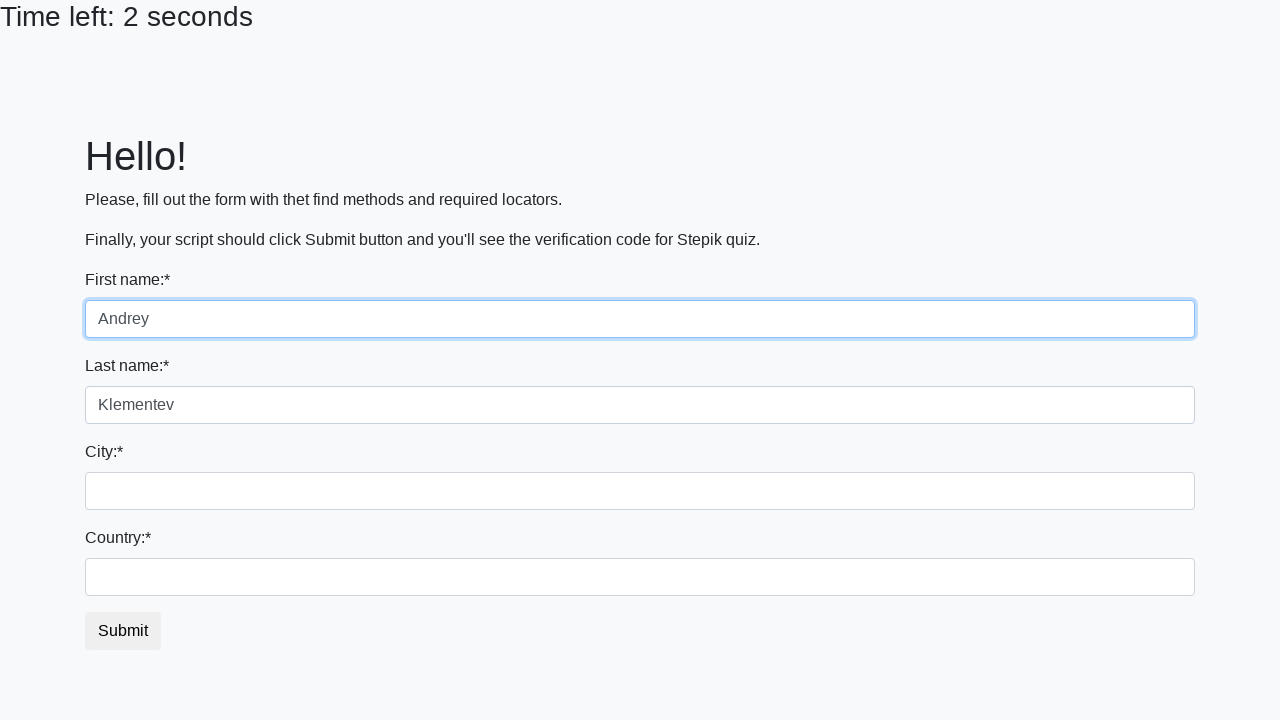

Filled city field with 'Saint Petersburg' on .city
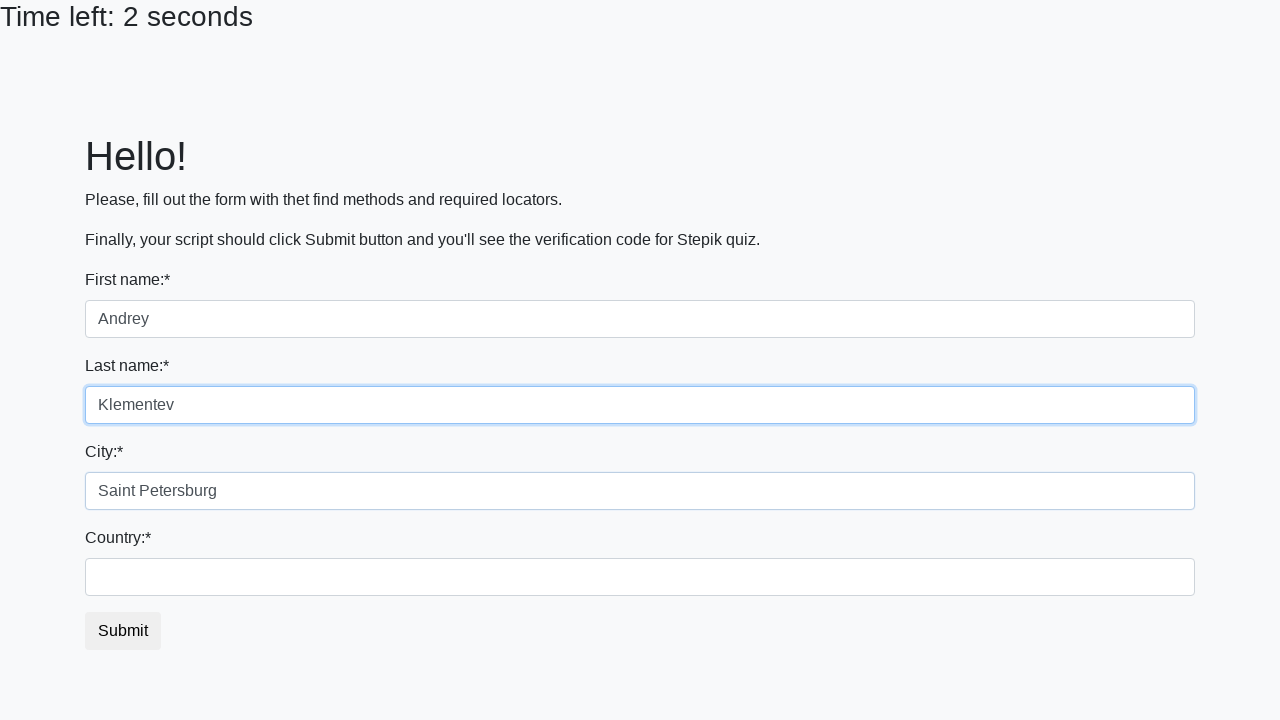

Filled country field with 'Russia' on #country
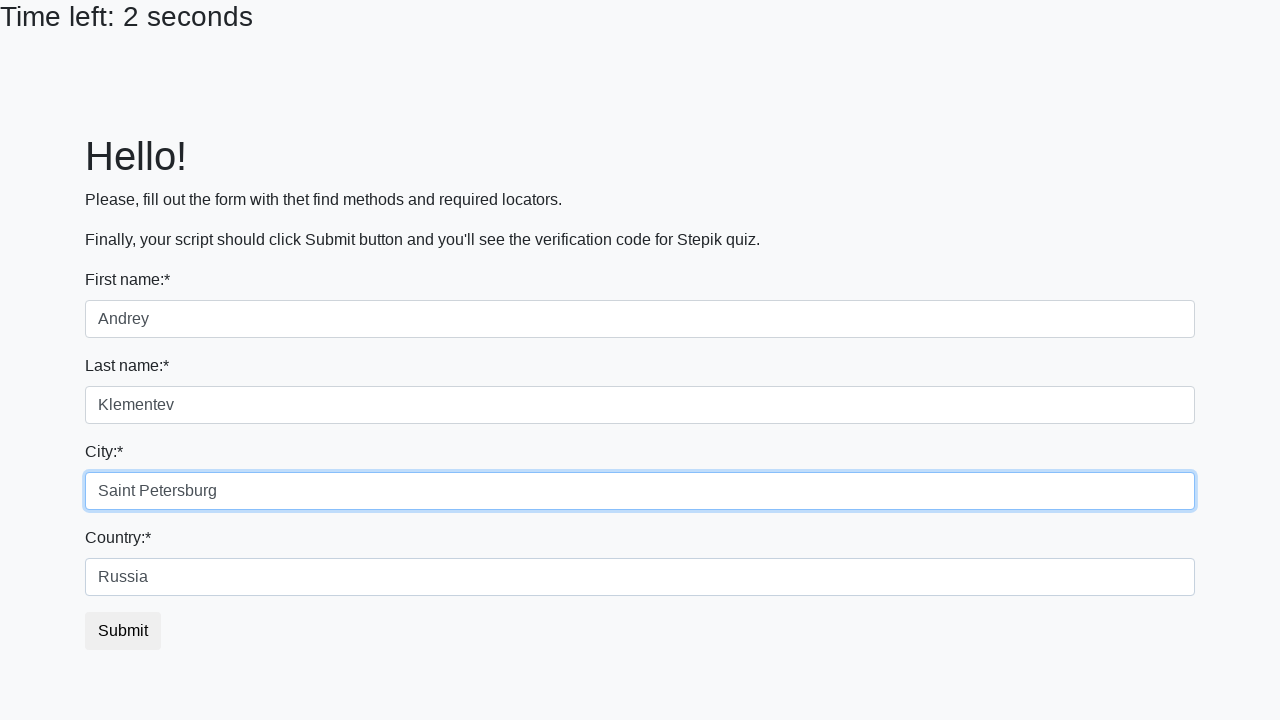

Clicked submit button to submit form at (123, 631) on .btn-default
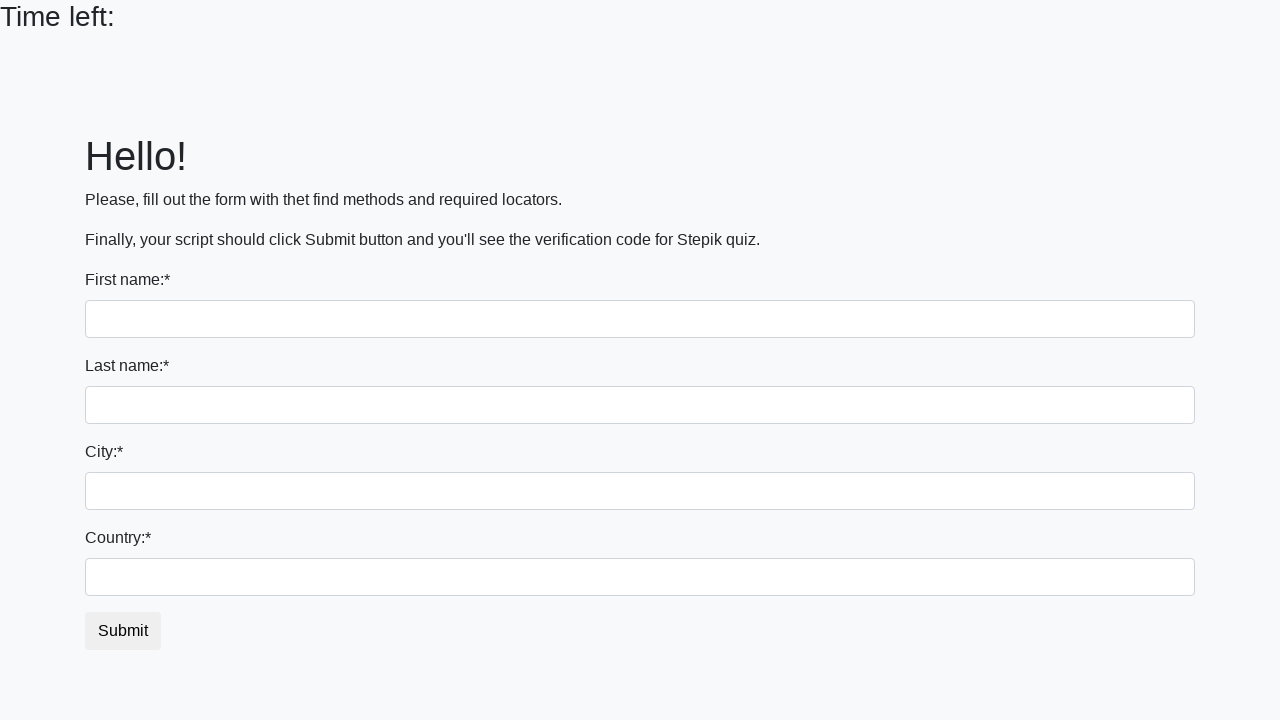

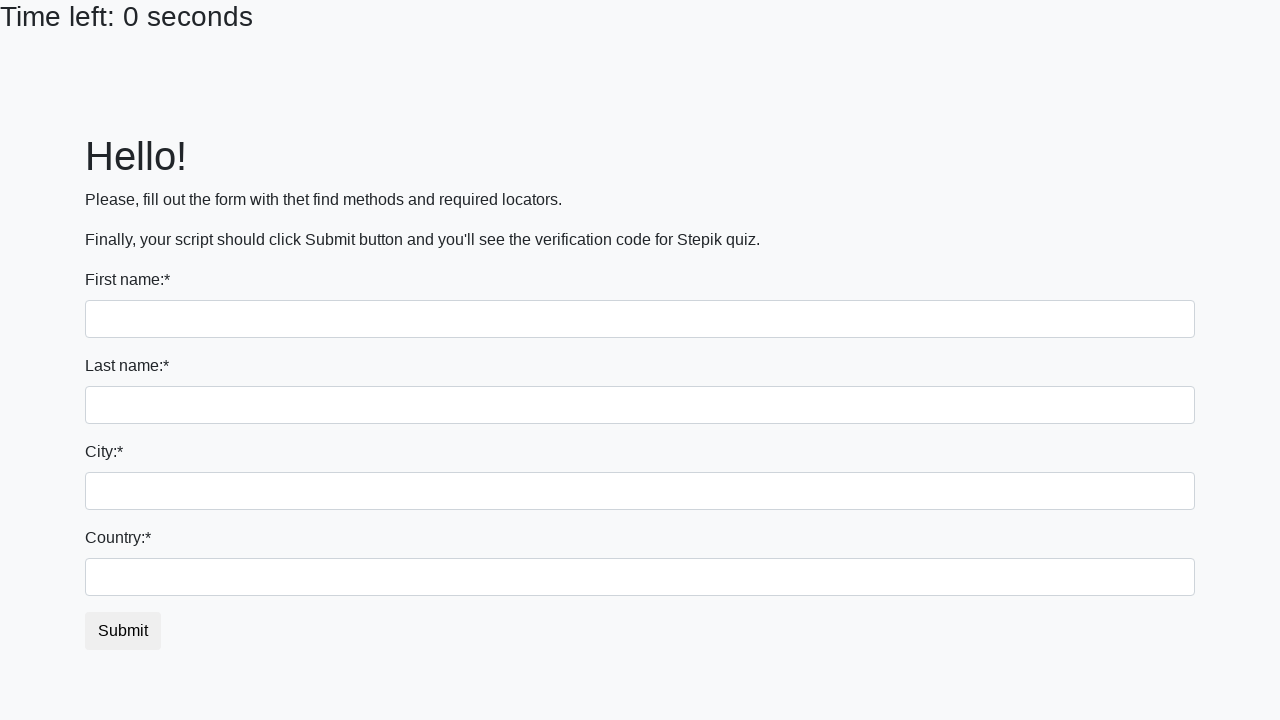